Tests that the Clear completed button appears with correct text when an item is completed

Starting URL: https://demo.playwright.dev/todomvc

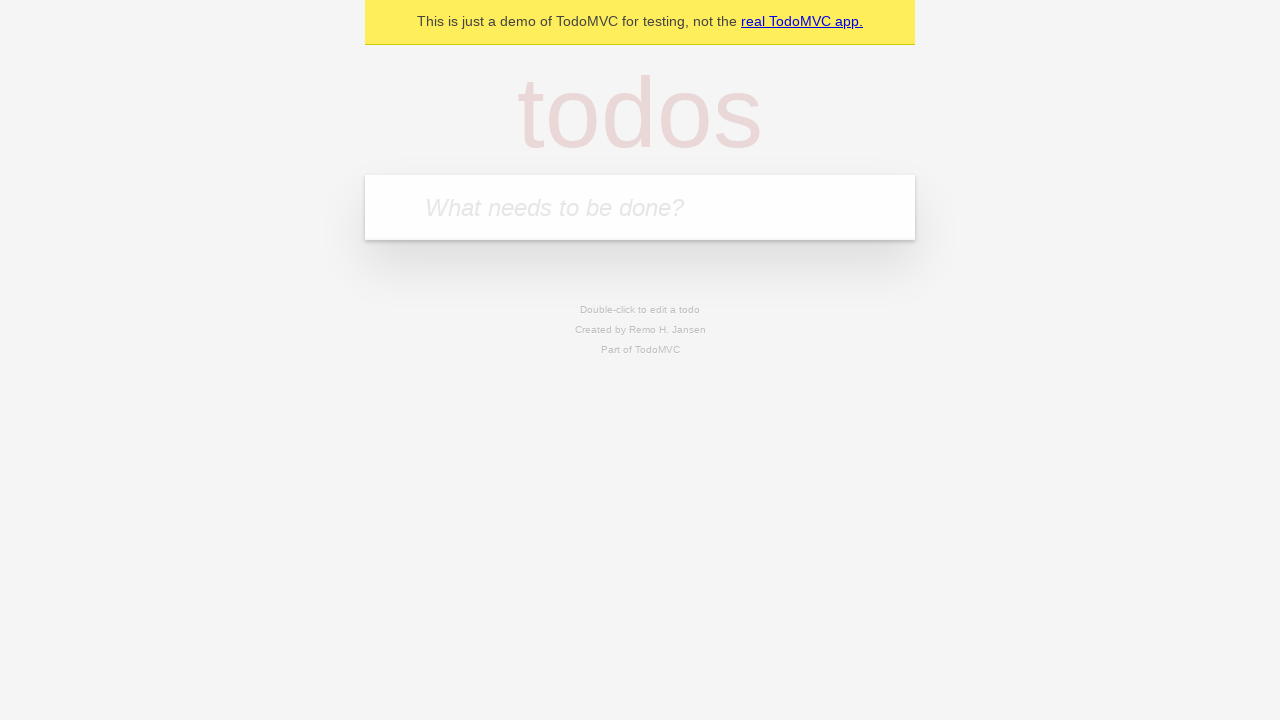

Filled todo input with 'buy some cheese' on internal:attr=[placeholder="What needs to be done?"i]
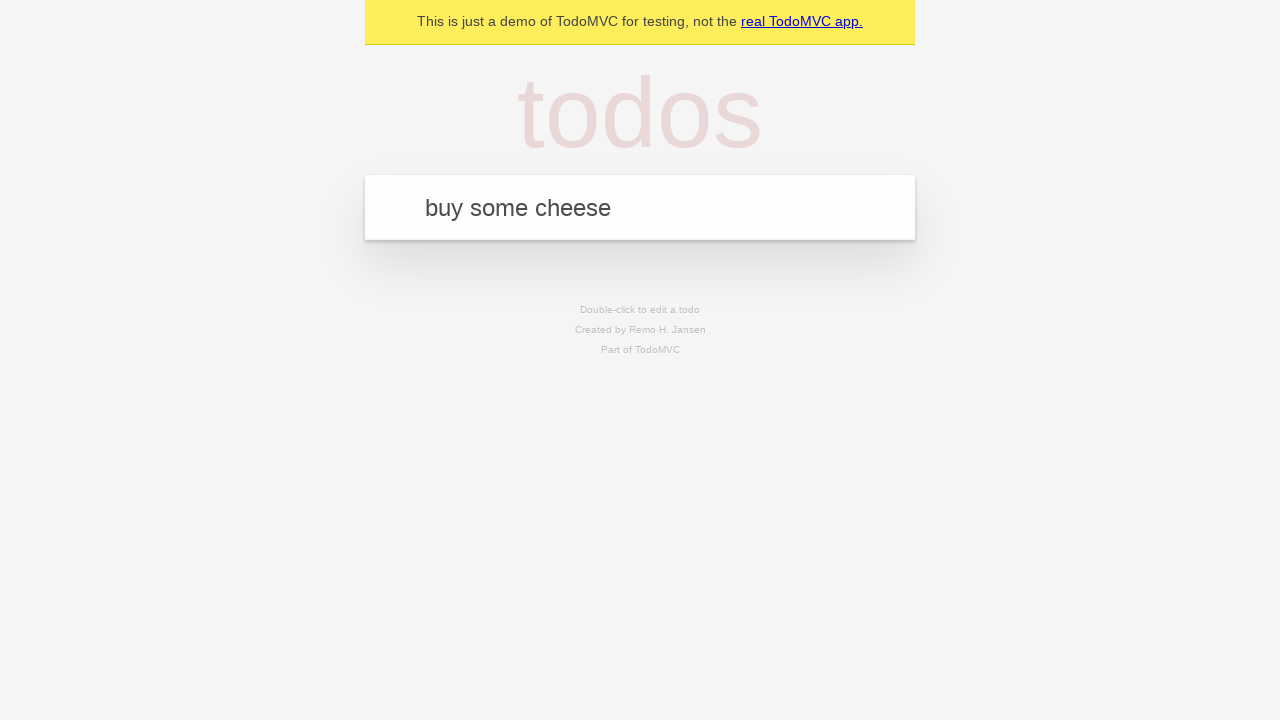

Pressed Enter to create first todo on internal:attr=[placeholder="What needs to be done?"i]
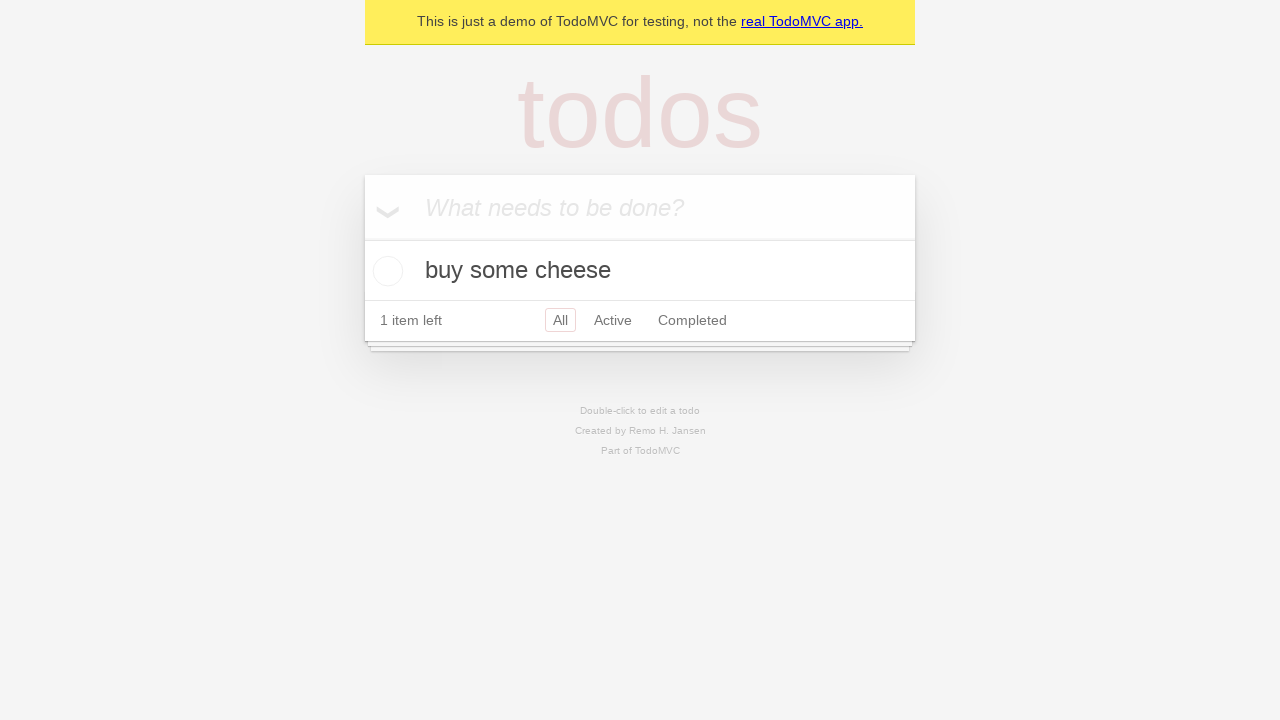

Filled todo input with 'feed the cat' on internal:attr=[placeholder="What needs to be done?"i]
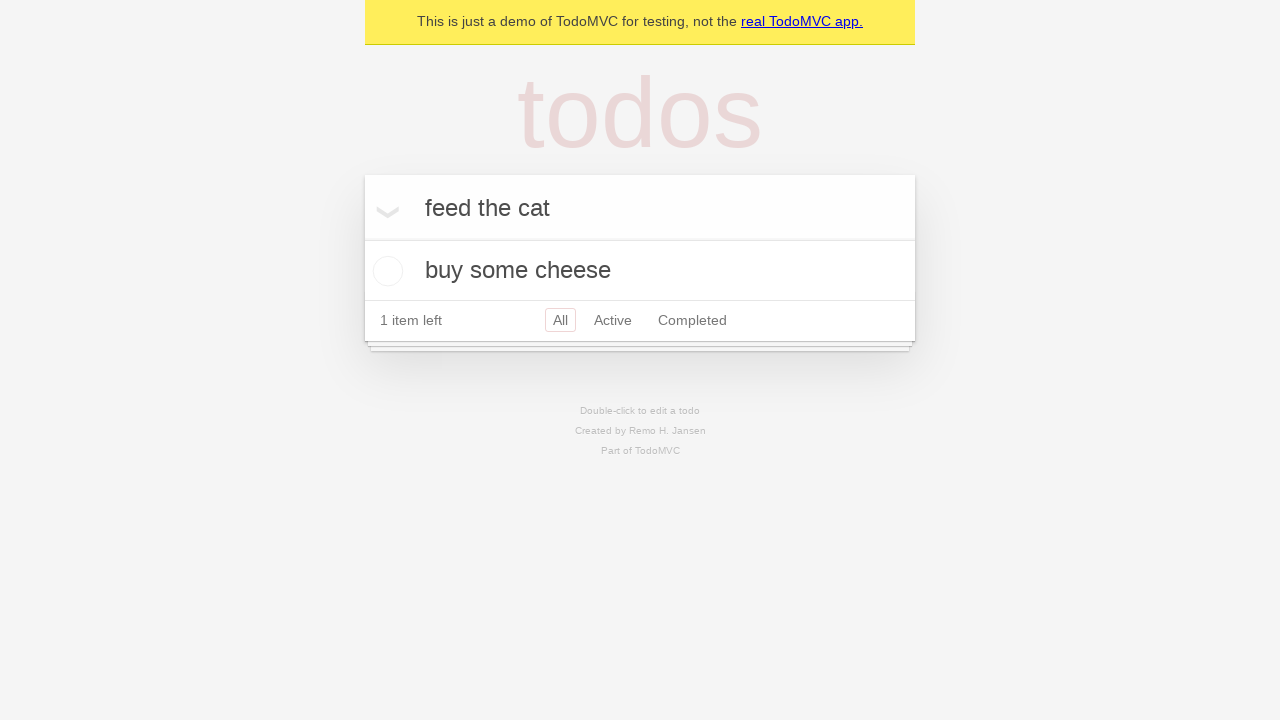

Pressed Enter to create second todo on internal:attr=[placeholder="What needs to be done?"i]
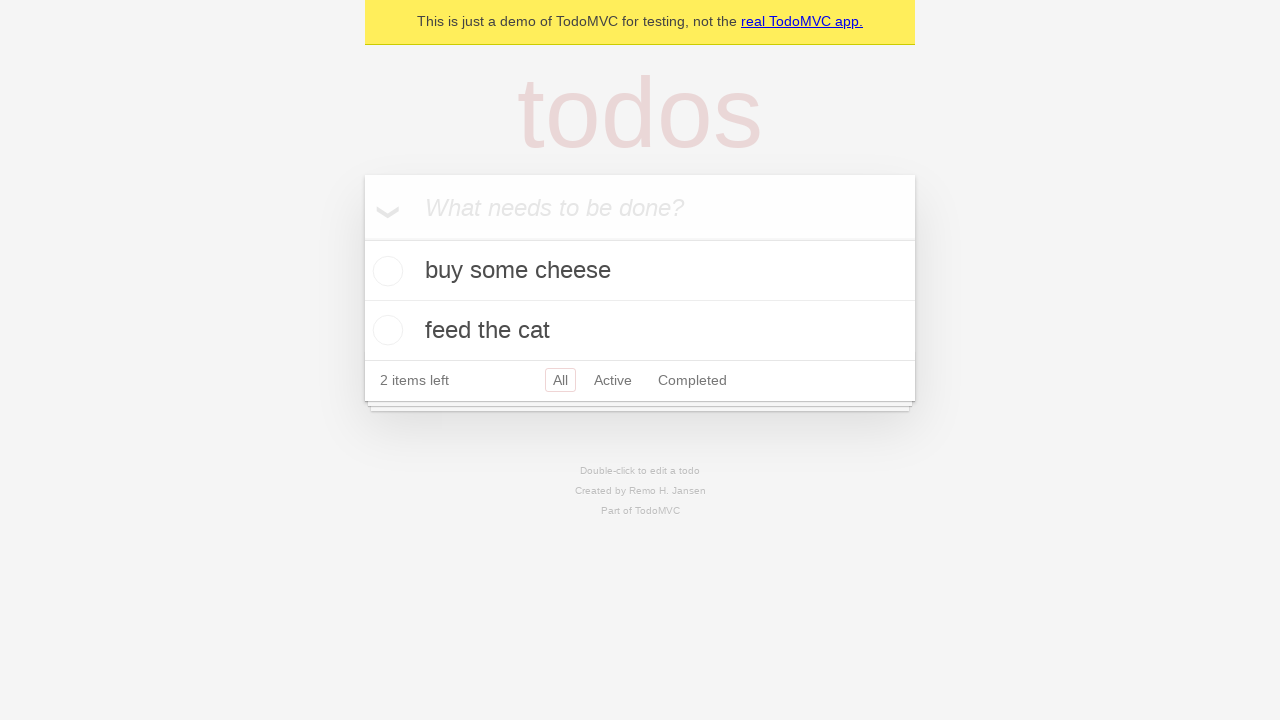

Filled todo input with 'book a doctors appointment' on internal:attr=[placeholder="What needs to be done?"i]
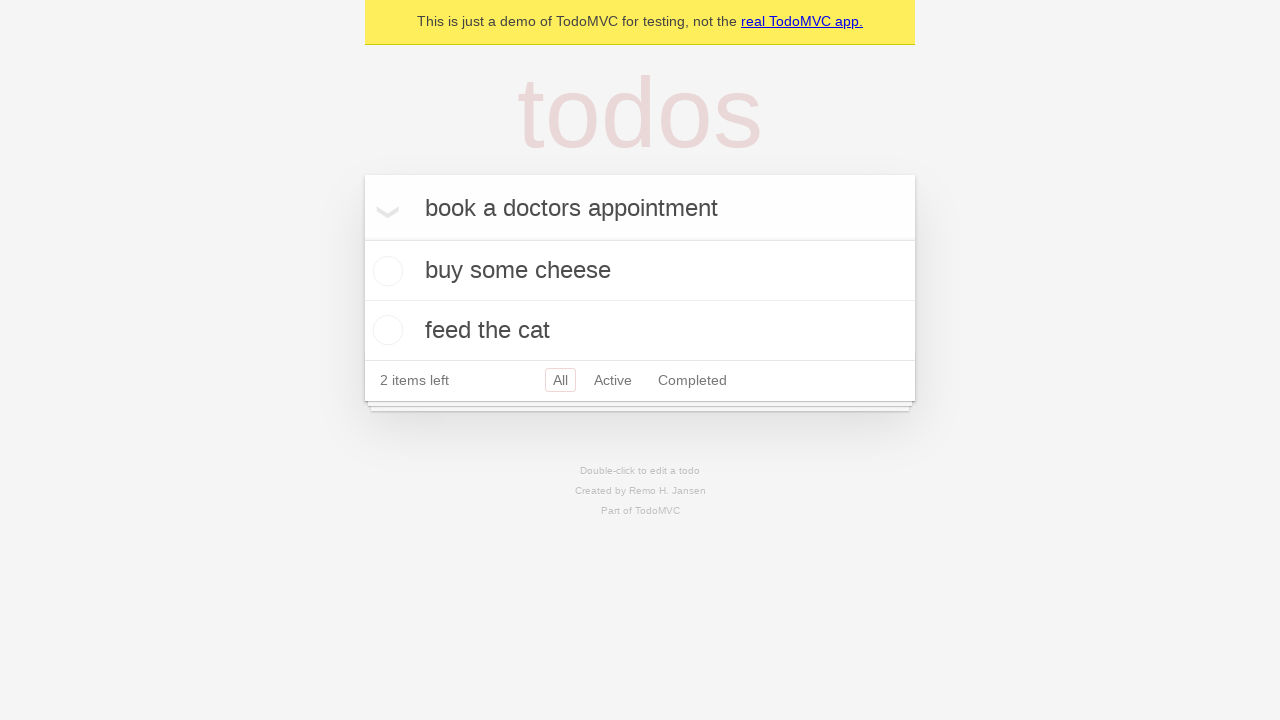

Pressed Enter to create third todo on internal:attr=[placeholder="What needs to be done?"i]
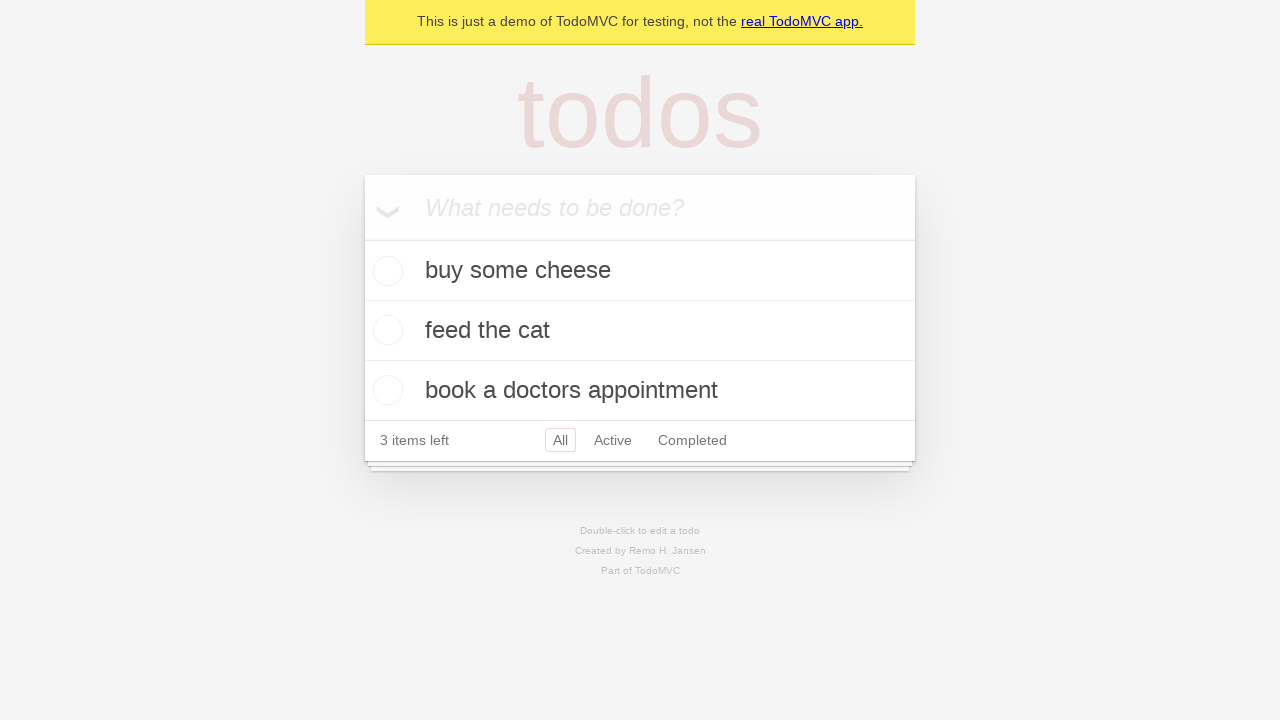

Checked the first todo item to mark it as completed at (385, 271) on .todo-list li .toggle >> nth=0
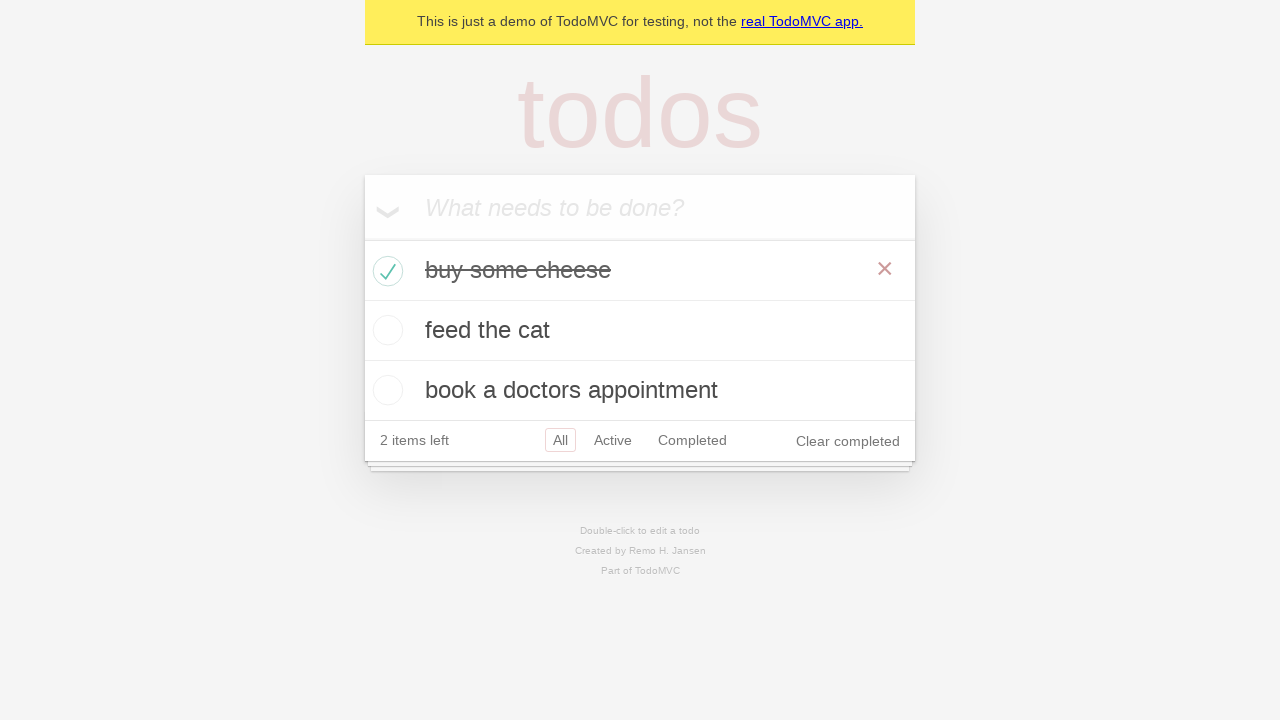

Clear completed button appeared with correct text
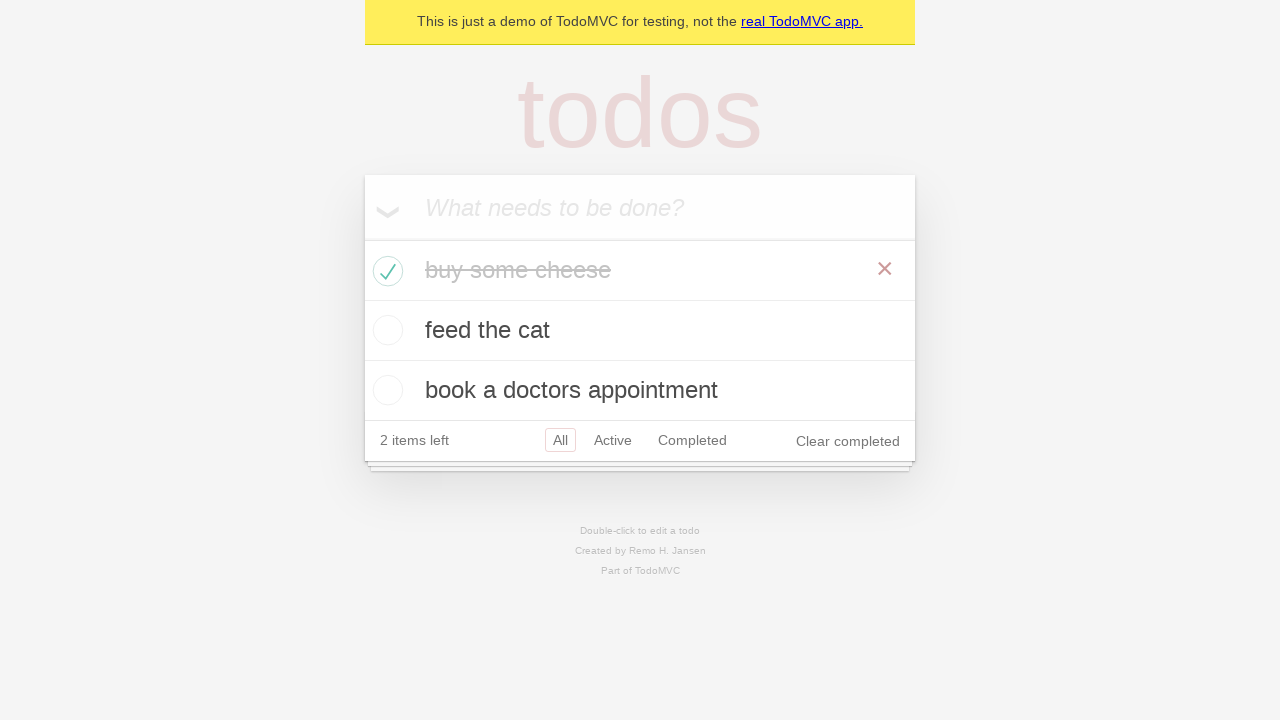

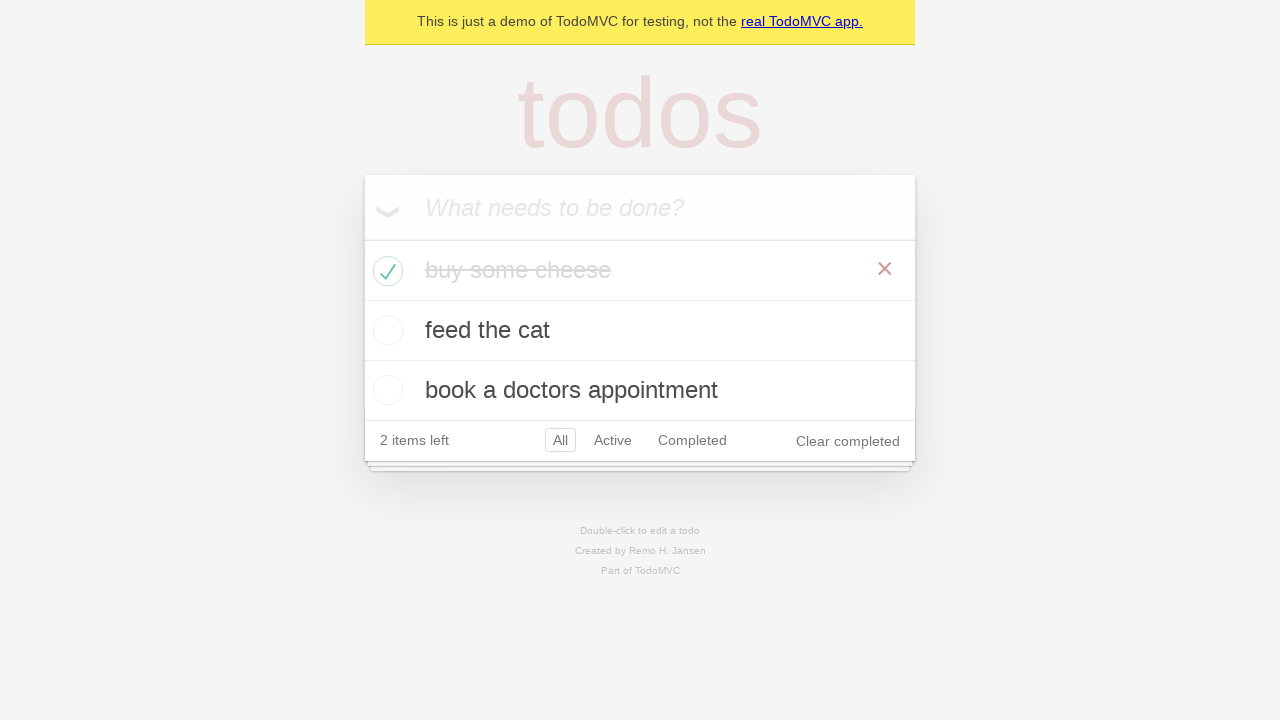